Tests prompt alert functionality by clicking a button to trigger a prompt dialog, entering text into it, and accepting it

Starting URL: https://training-support.net/webelements/alerts

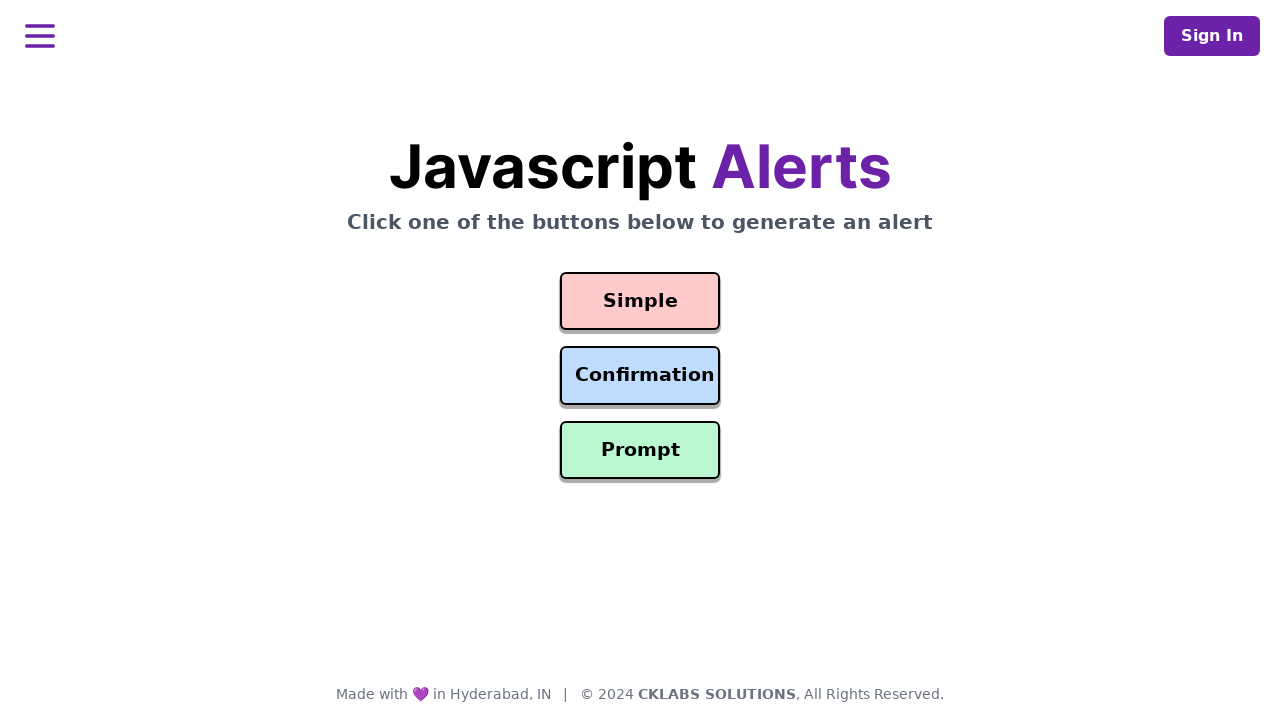

Set up dialog handler to accept prompt with 'Awesome!' text
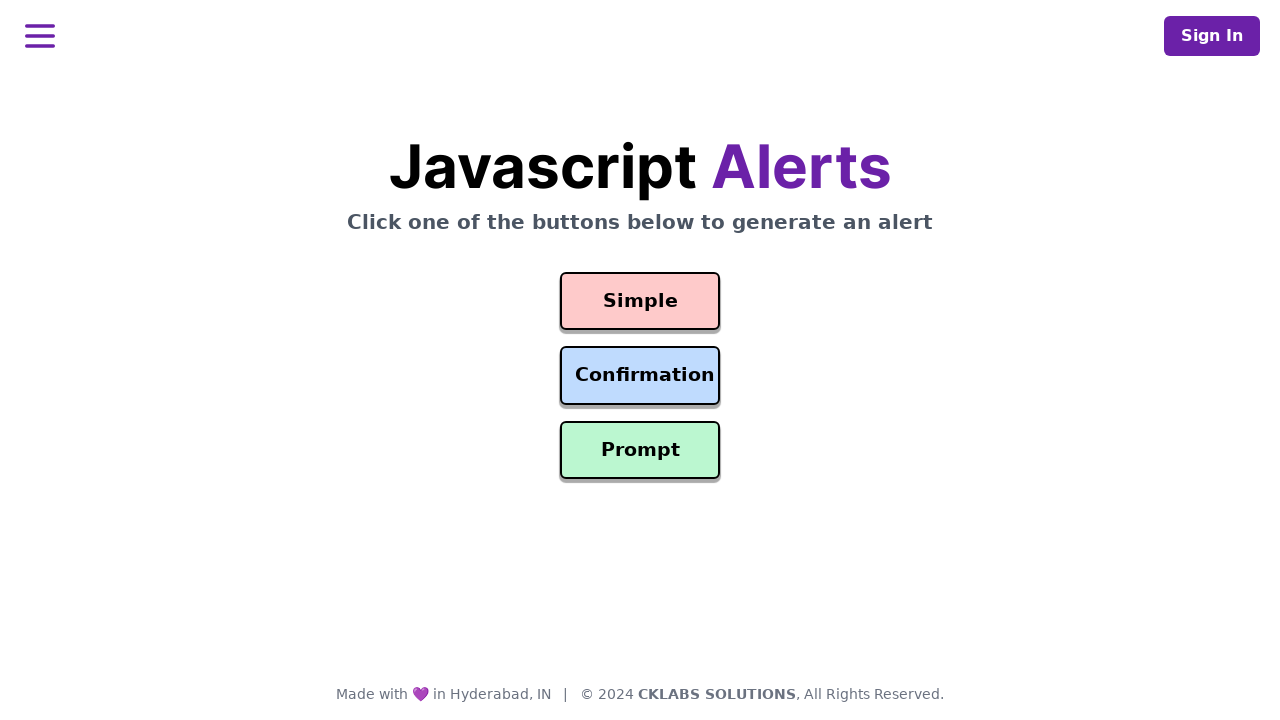

Clicked prompt button to trigger alert dialog at (640, 450) on #prompt
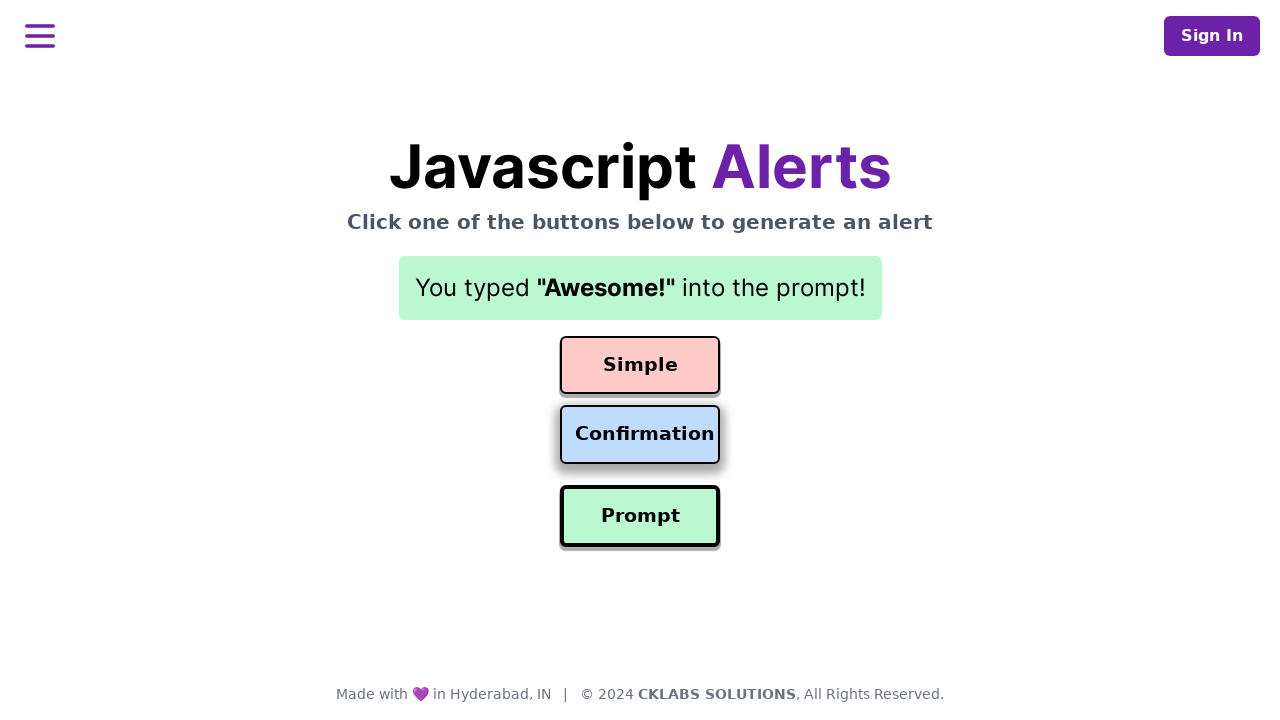

Waited for prompt alert to be handled
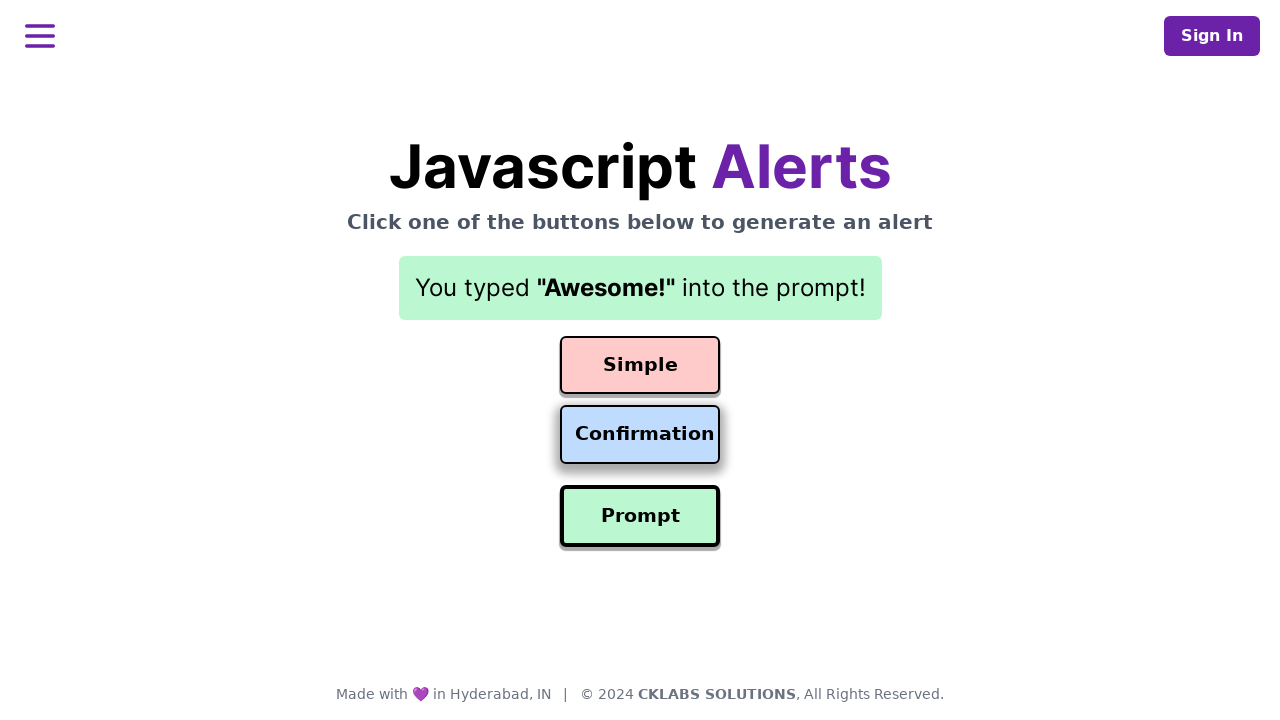

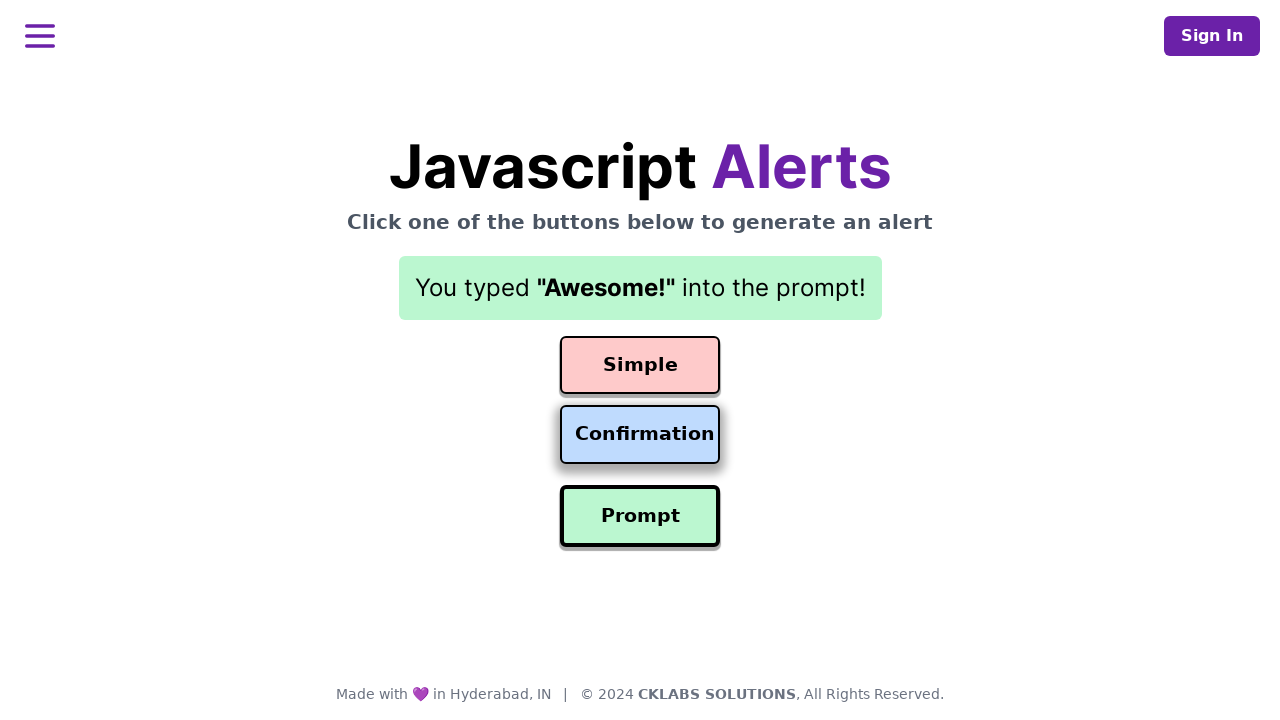